Tests handling of JavaScript confirm dialogs by clicking a link to trigger a confirm box and dismissing it.

Starting URL: https://www.selenium.dev/documentation/en/webdriver/js_alerts_prompts_and_confirmations/

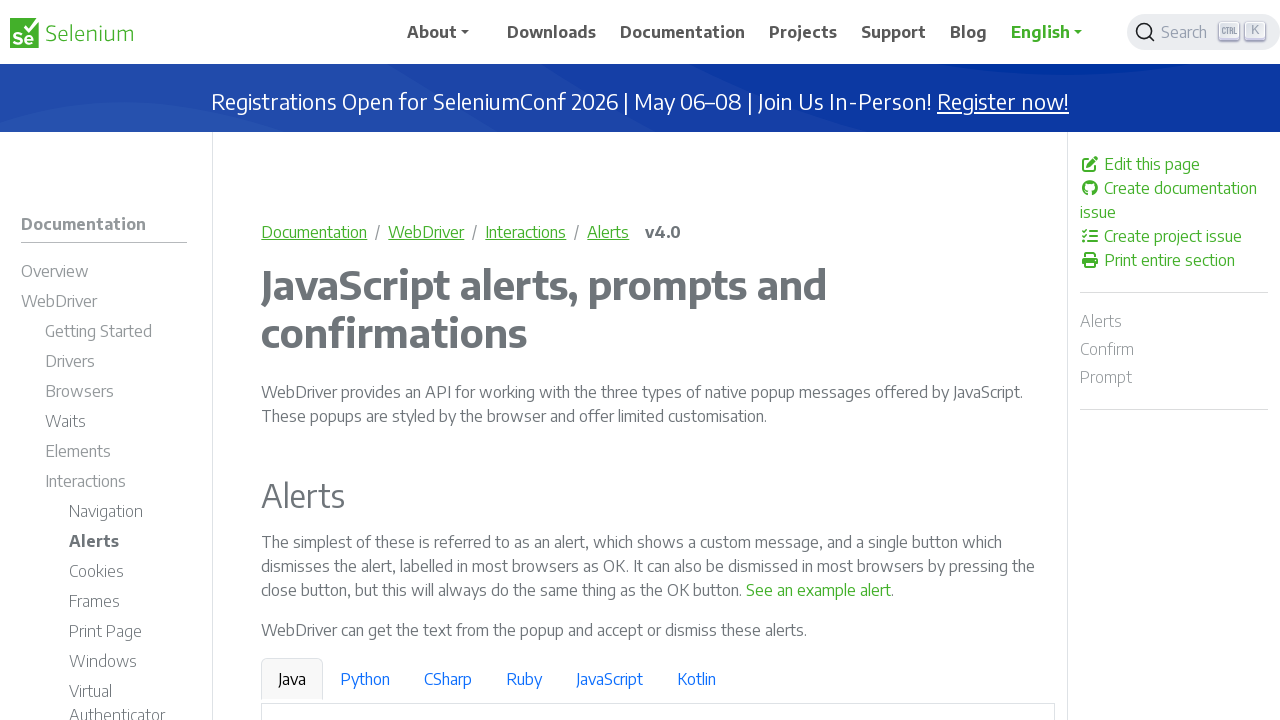

Set up dialog handler to dismiss confirm dialogs
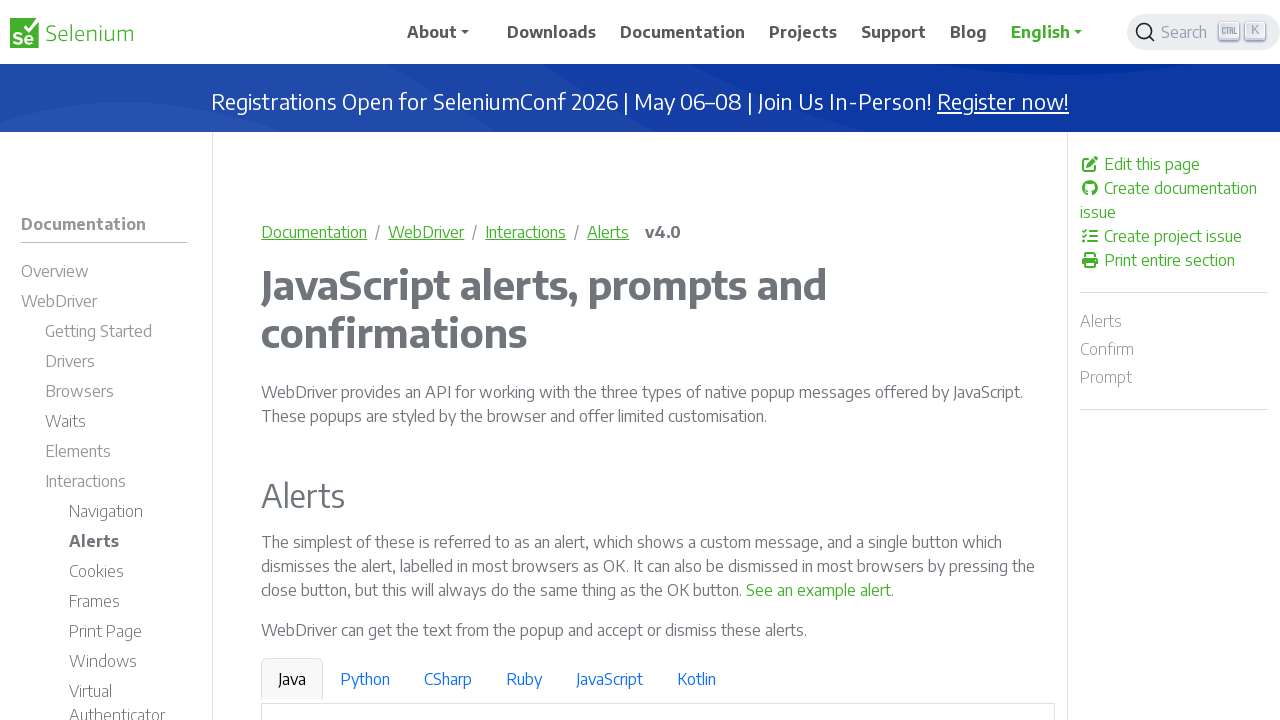

Clicked link to trigger confirm dialog at (964, 361) on a:has-text('See a sample confirm')
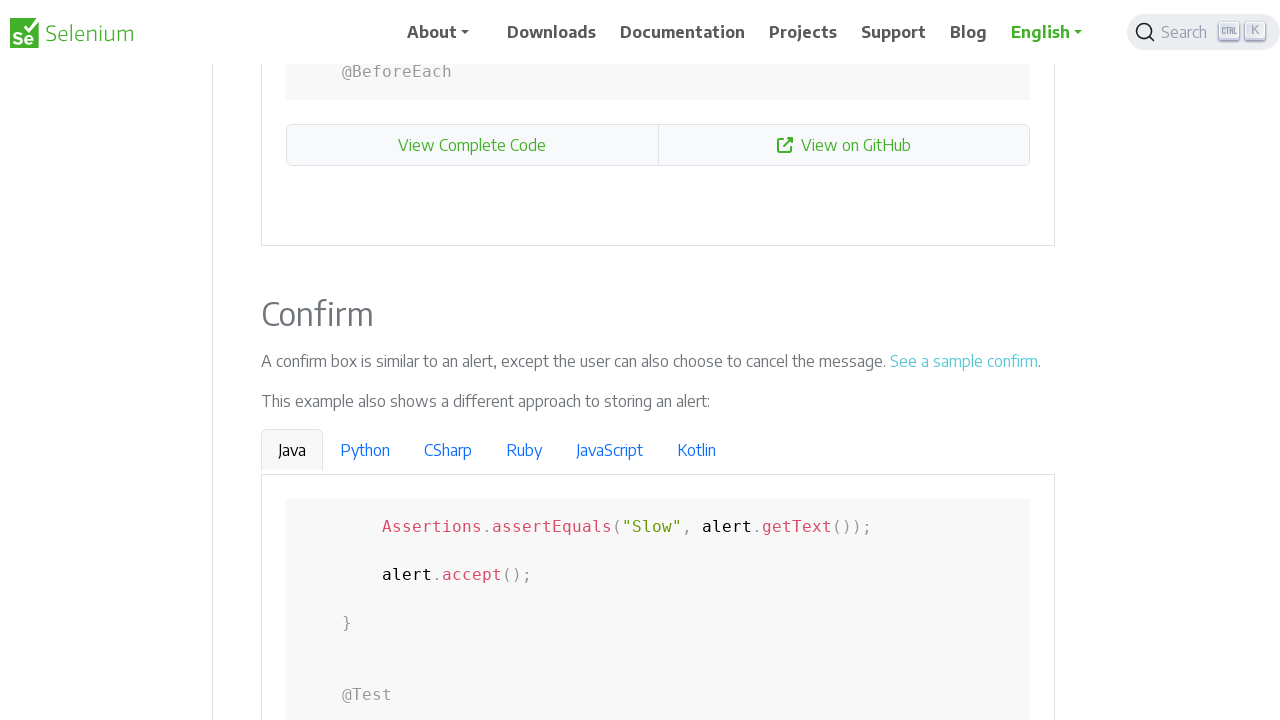

Waited for confirm dialog to be dismissed
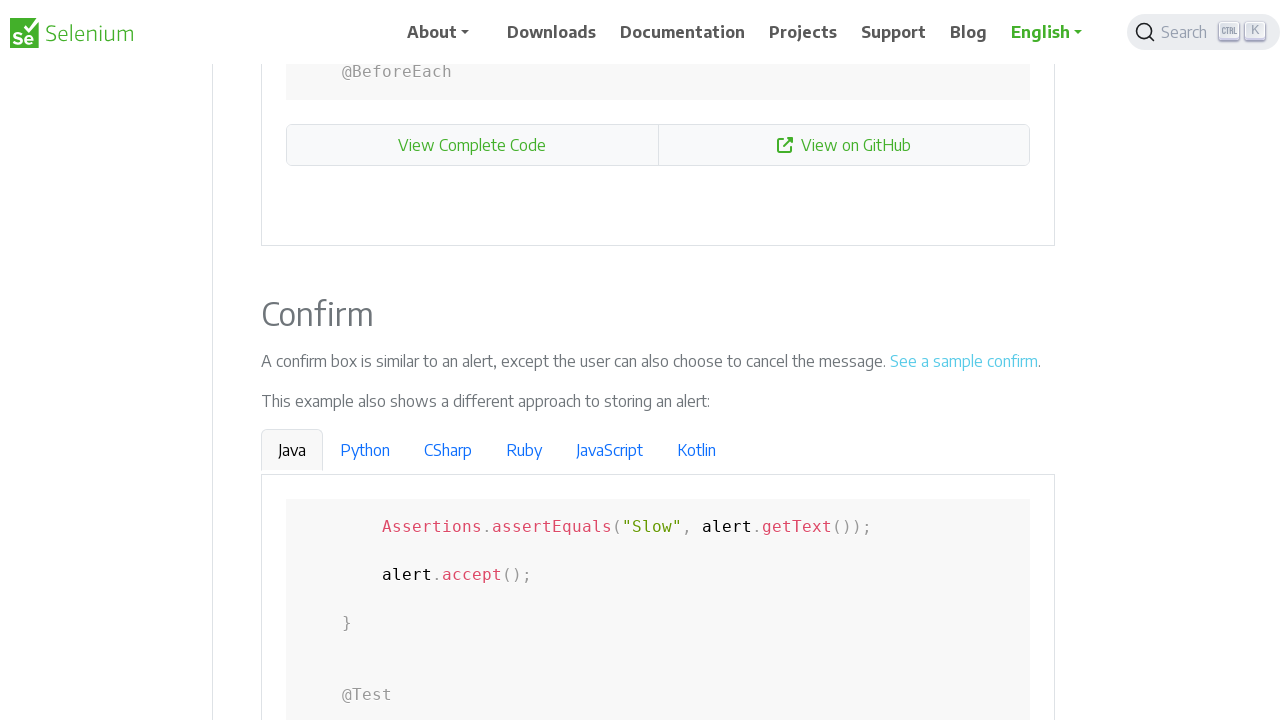

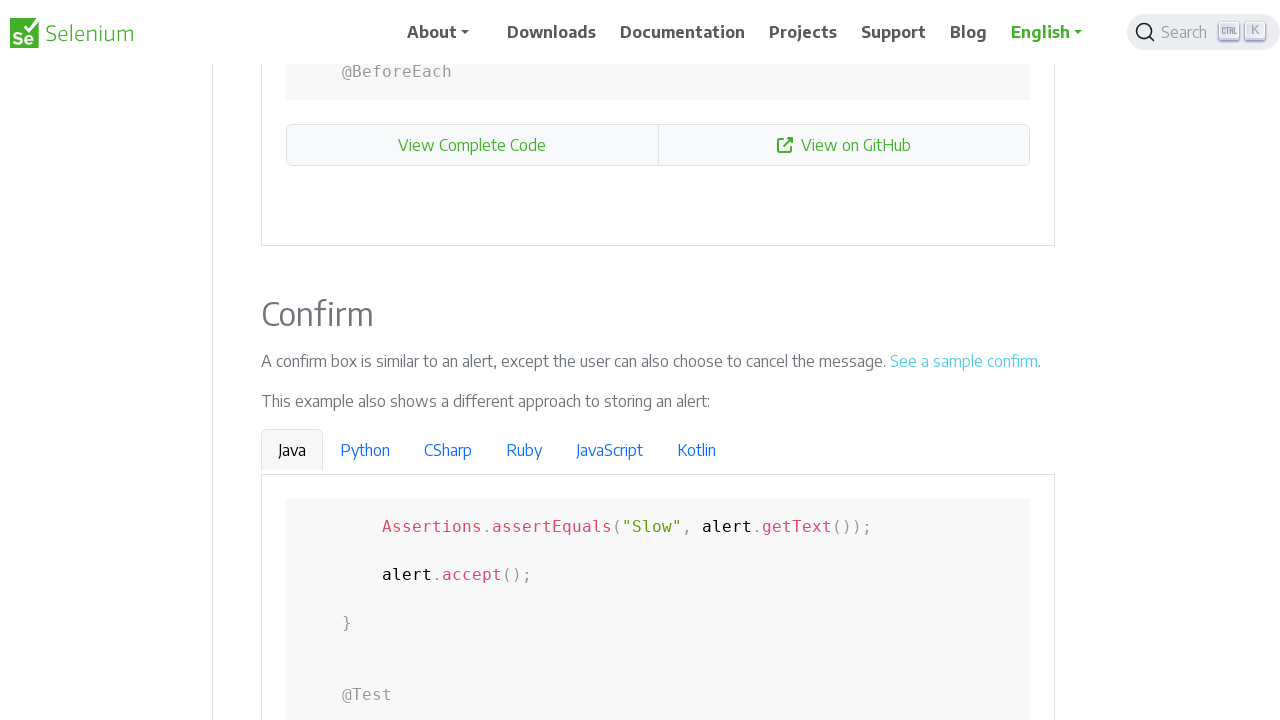